Tests basic browser navigation by visiting ESPN homepage, navigating to MLB section, and then going back to the homepage

Starting URL: https://www.espn.com

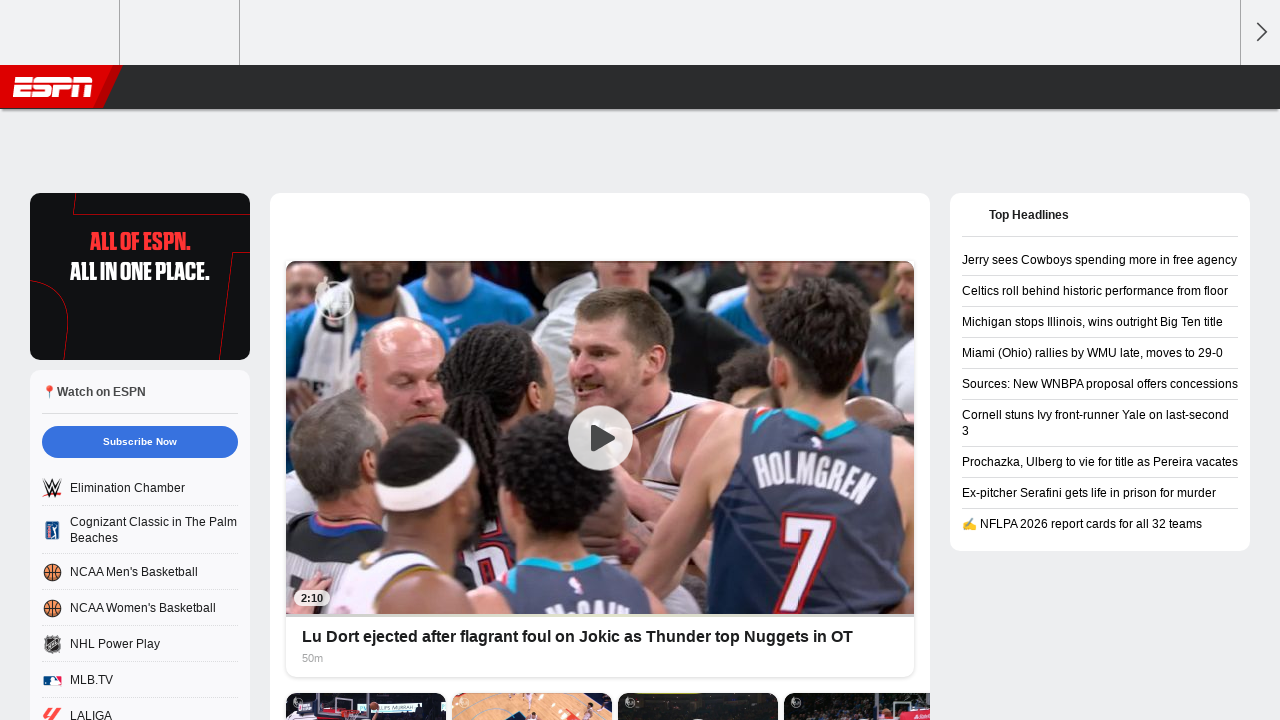

Navigated to ESPN MLB section
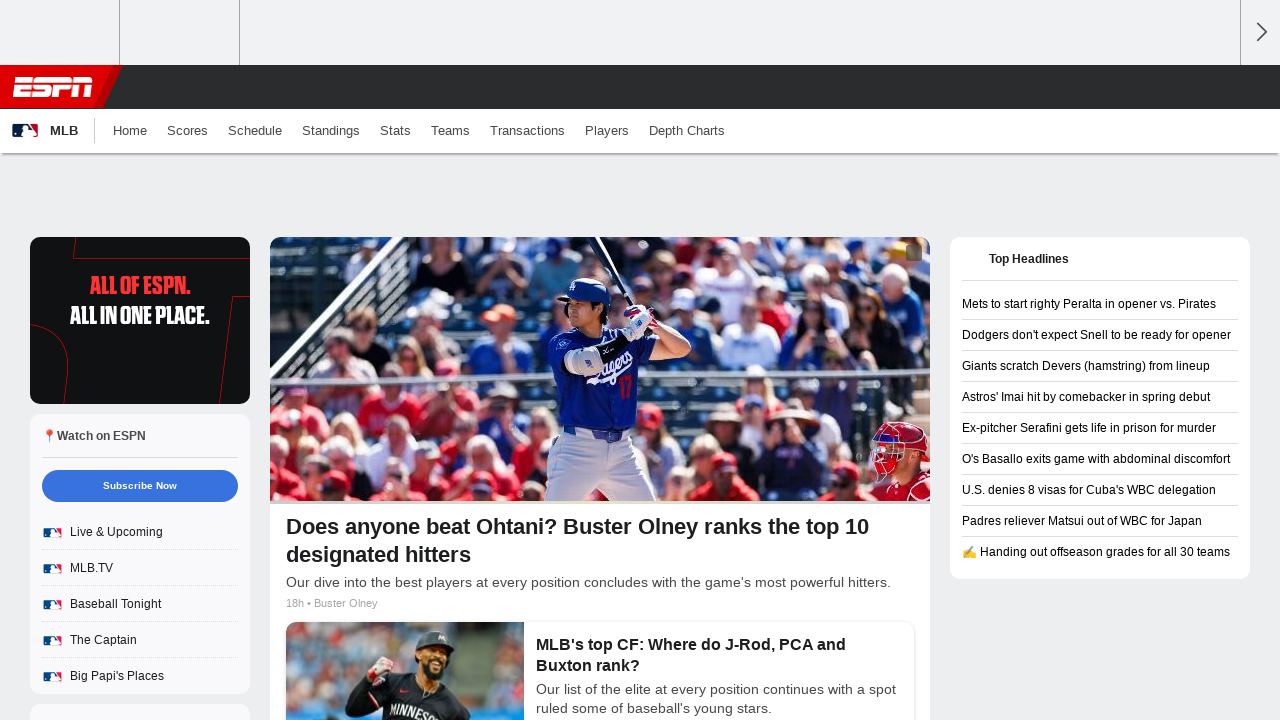

Navigated back to ESPN homepage
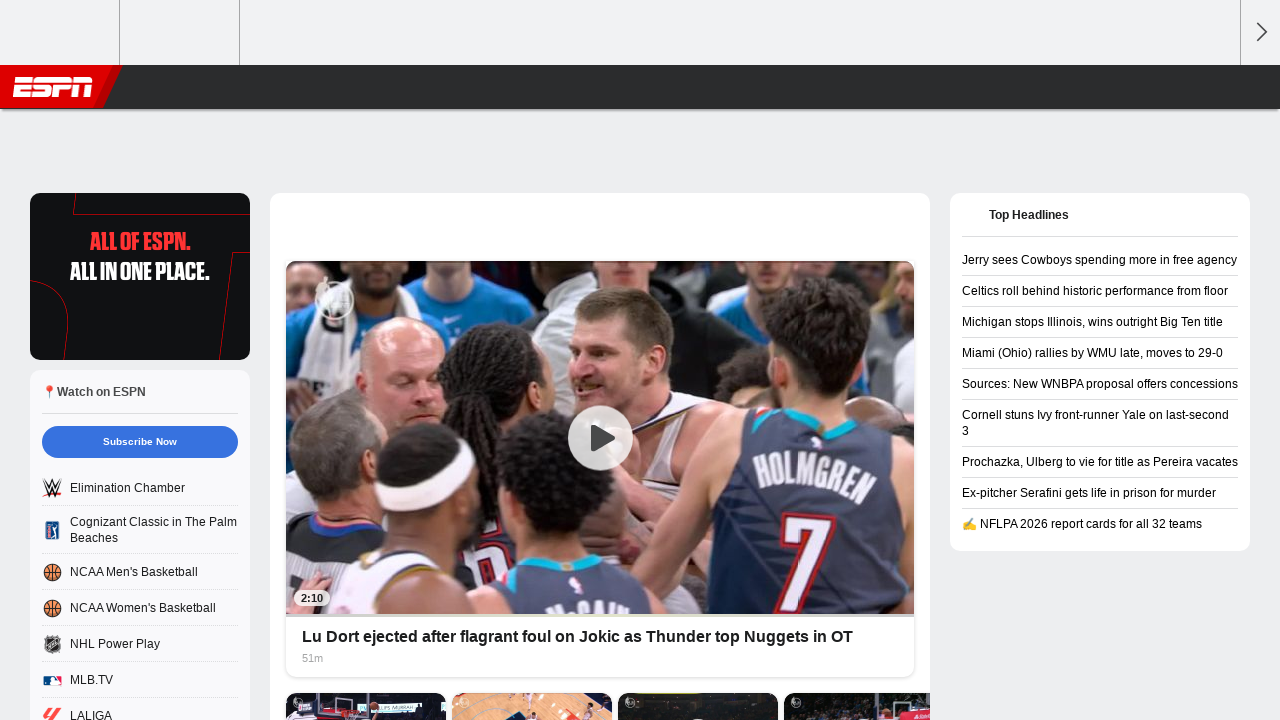

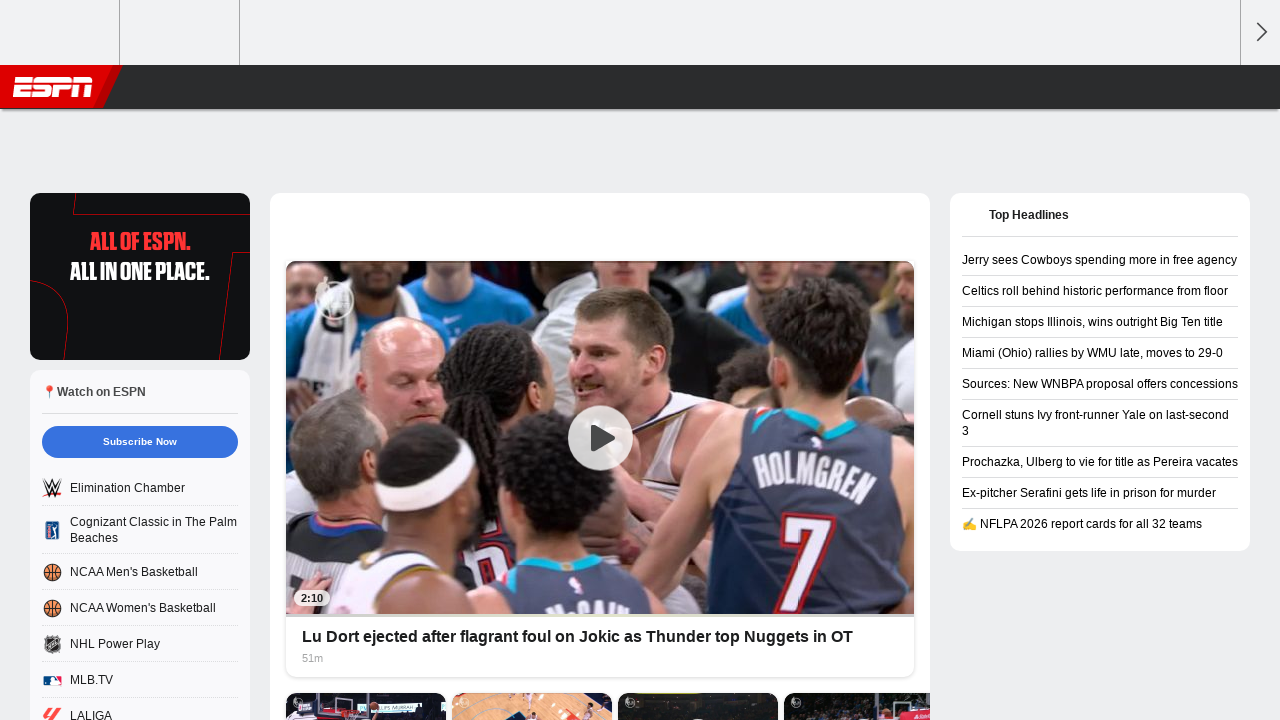